Navigates to the FreeCRM classic homepage

Starting URL: https://classic.freecrm.com/index.html

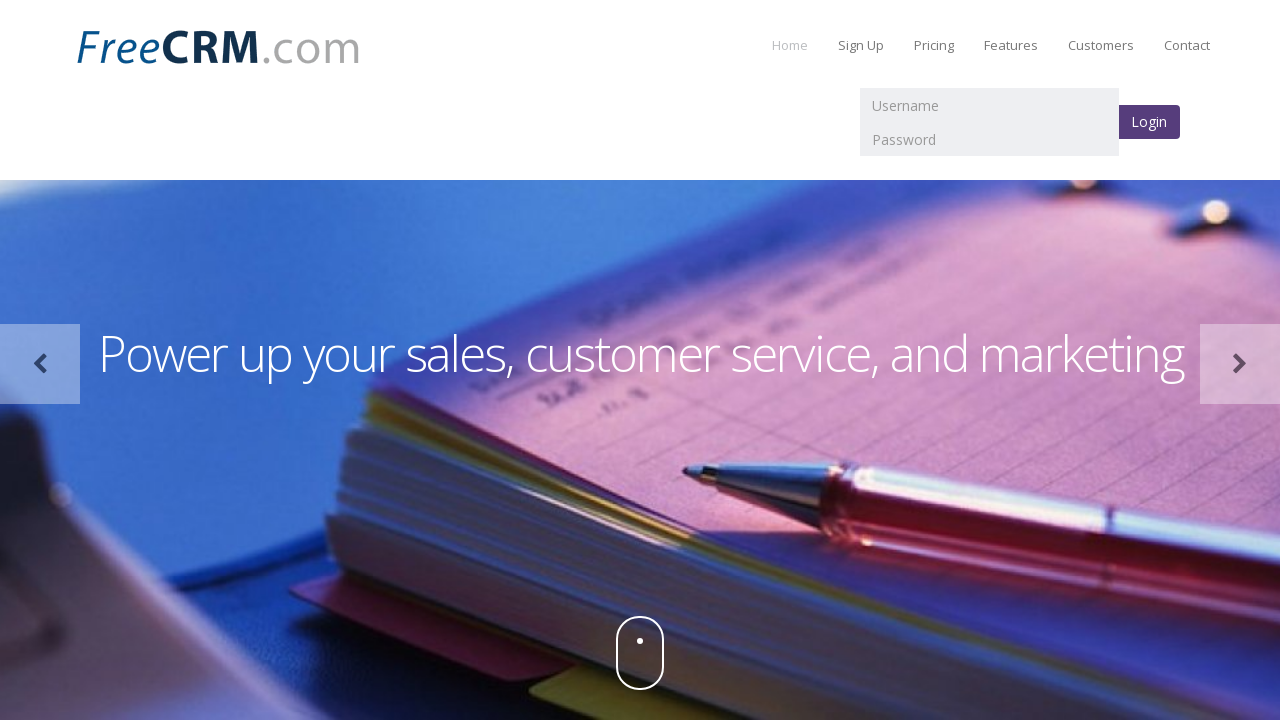

FreeCRM classic homepage loaded successfully
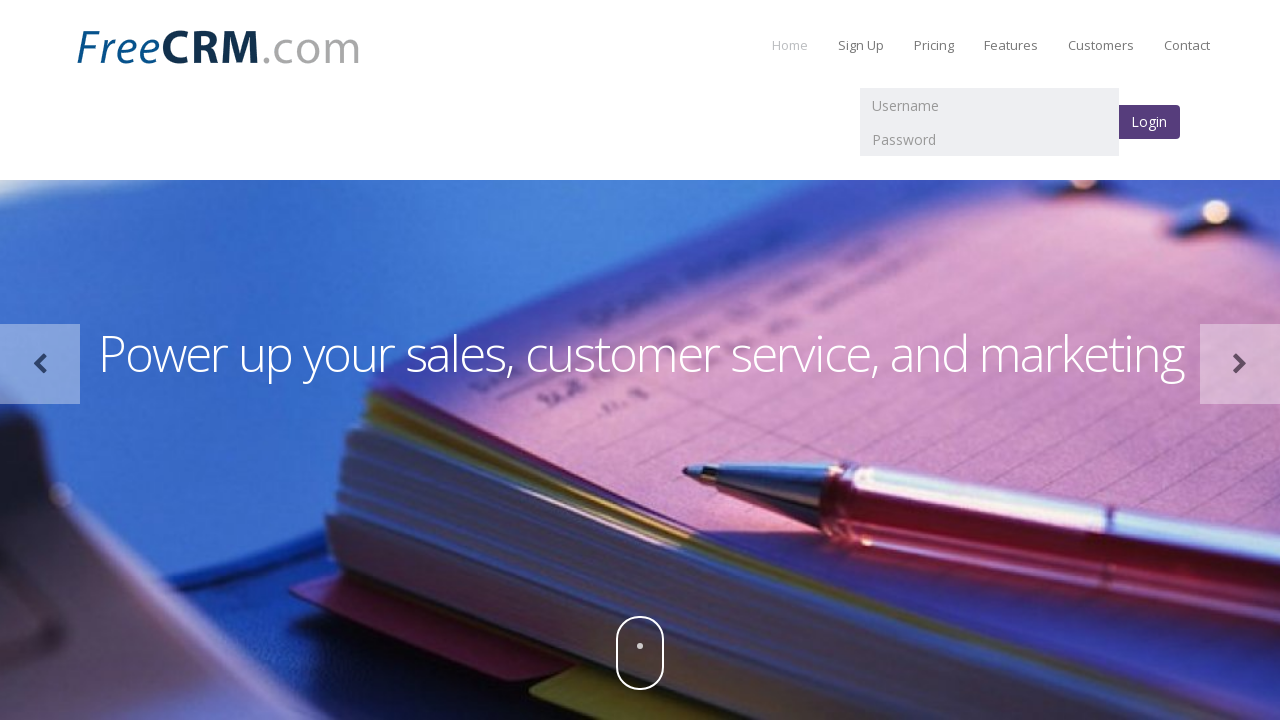

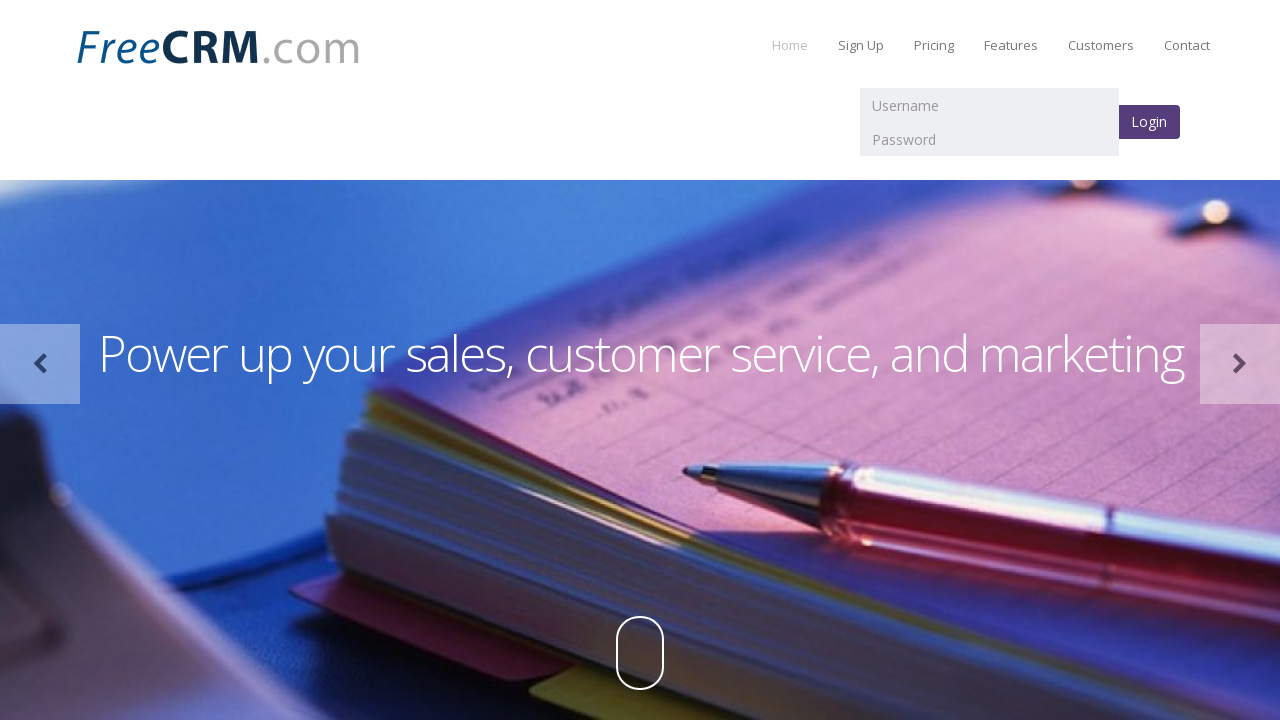